Tests negative login scenario by attempting to login with invalid randomly generated credentials and verifying error message appears

Starting URL: https://test.salesforce.com/

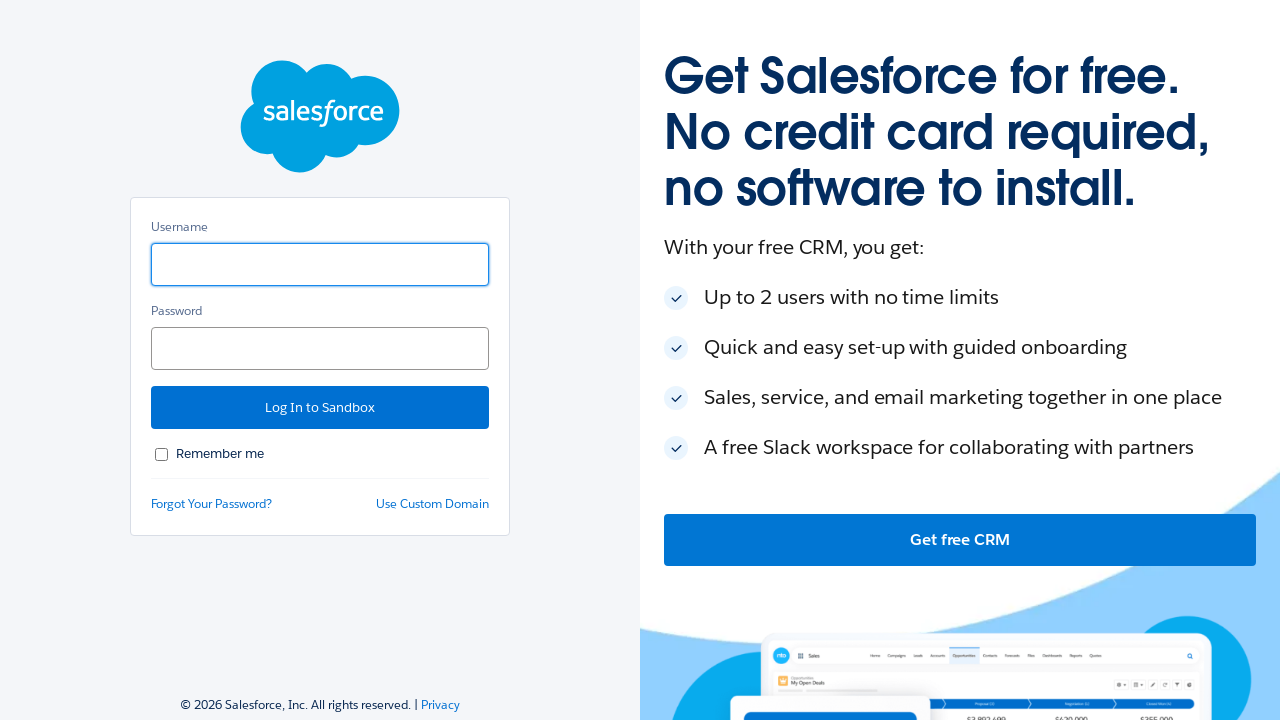

Login form became visible
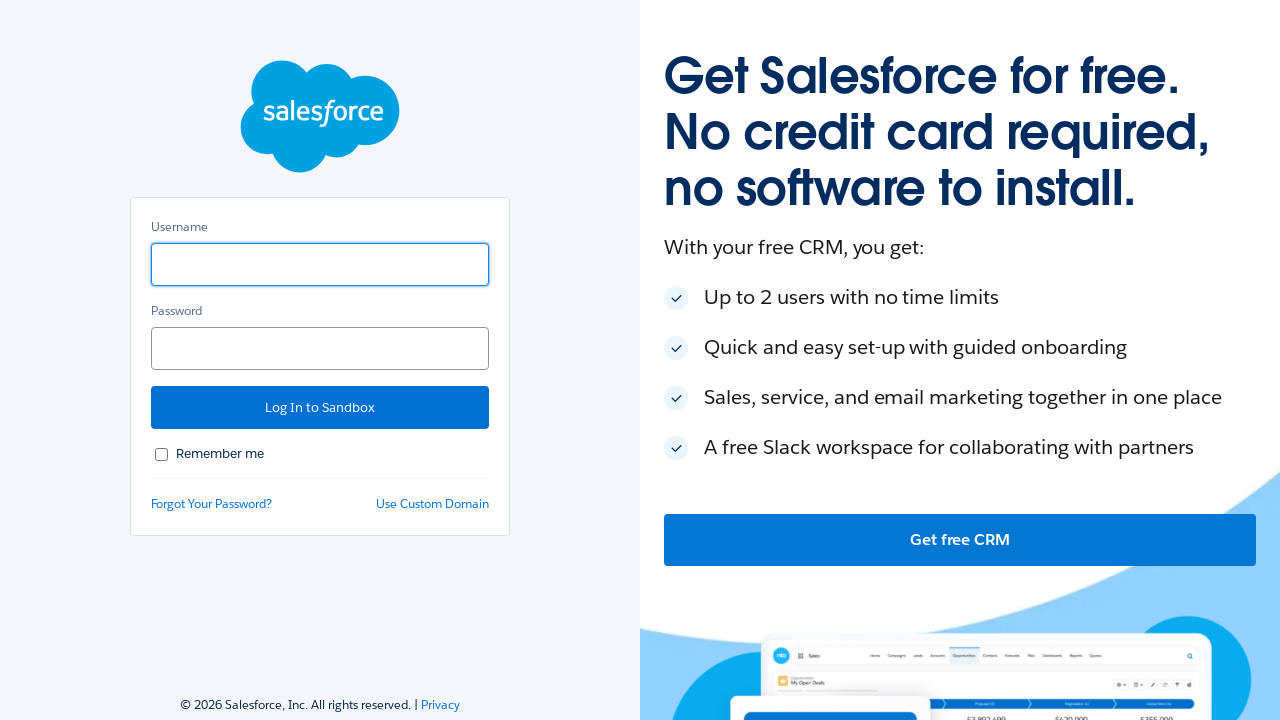

Filled username field with invalid email 'testuser423@example.com' on input#username
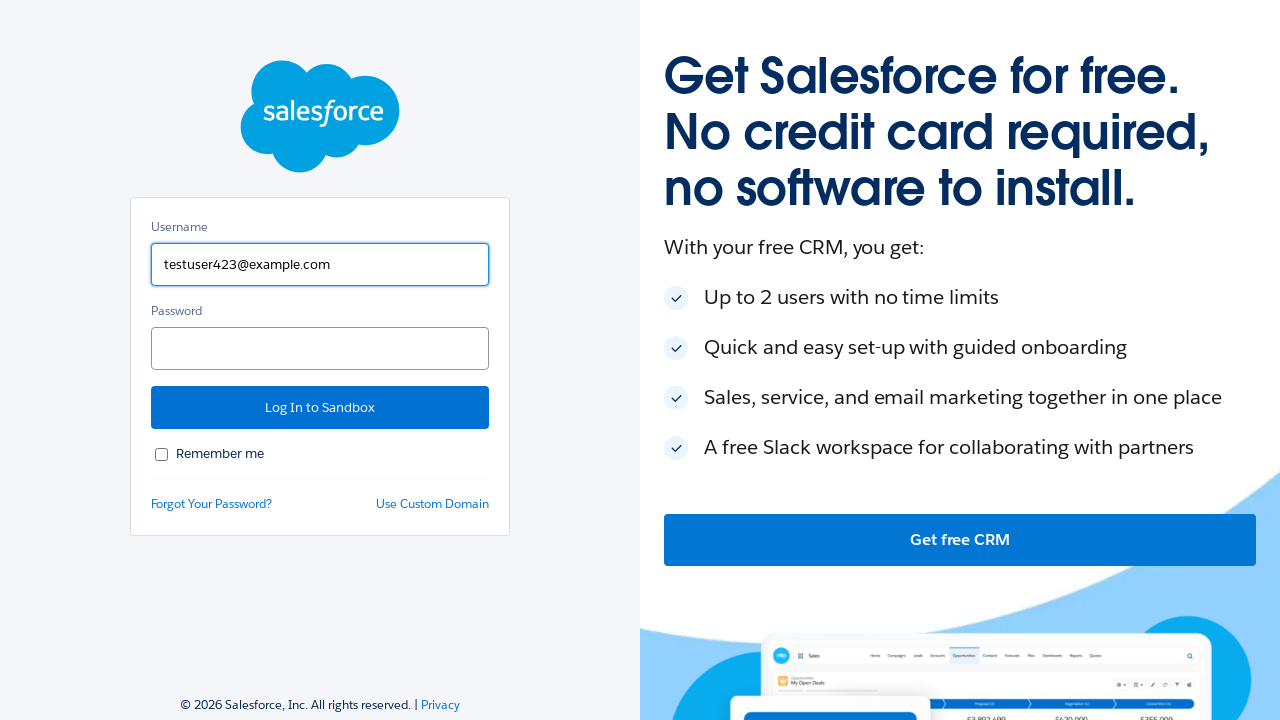

Filled password field with invalid password 'InvalidPass789!' on input#password
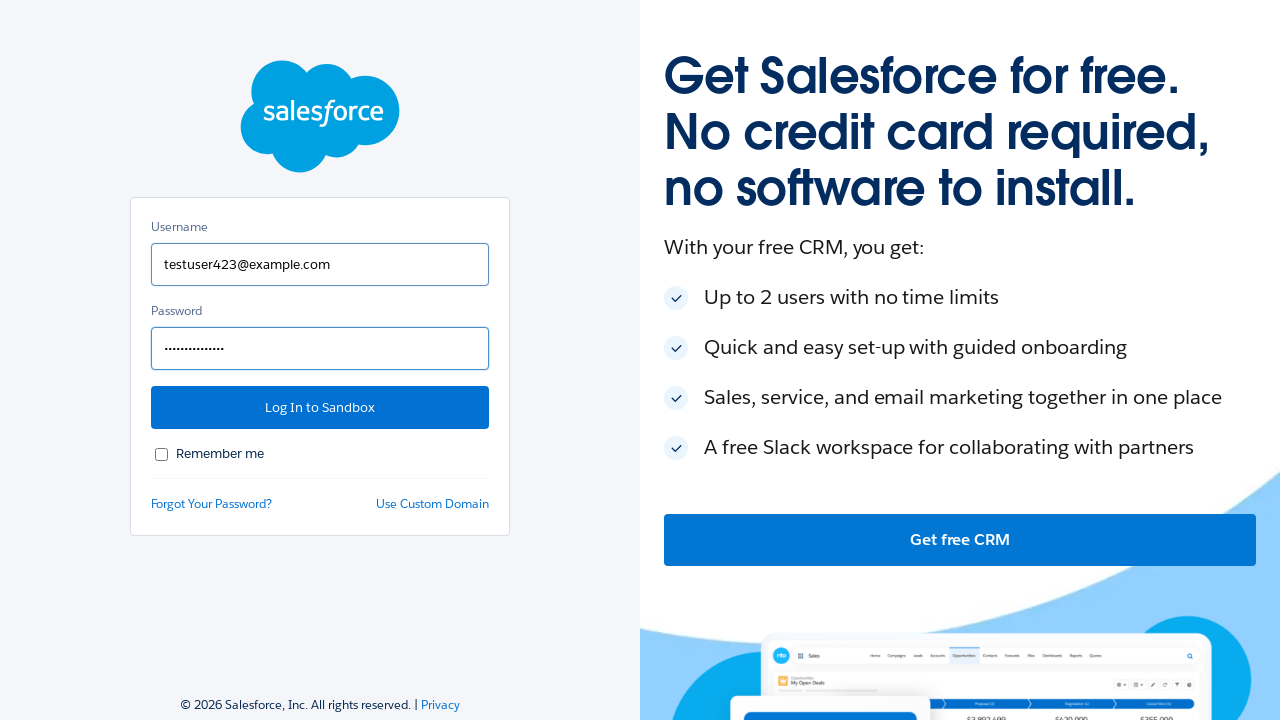

Clicked Login button to submit form at (320, 408) on input#Login
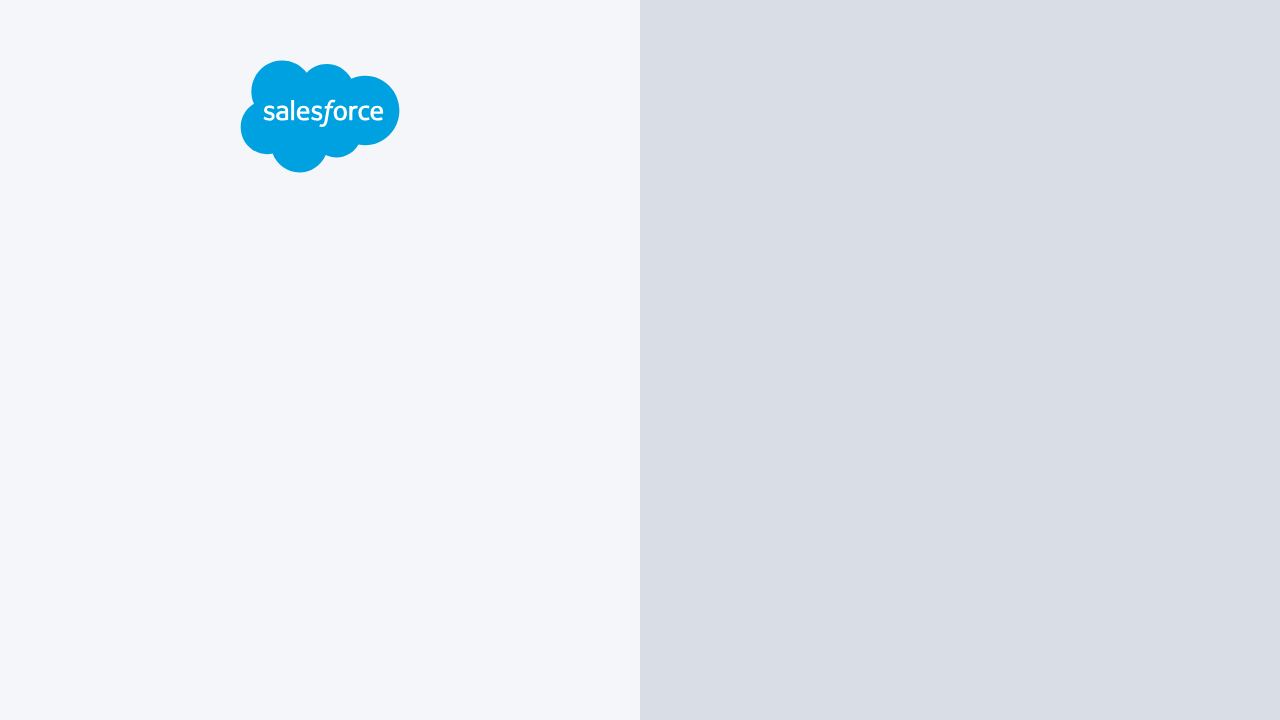

Error message appeared confirming negative authentication scenario
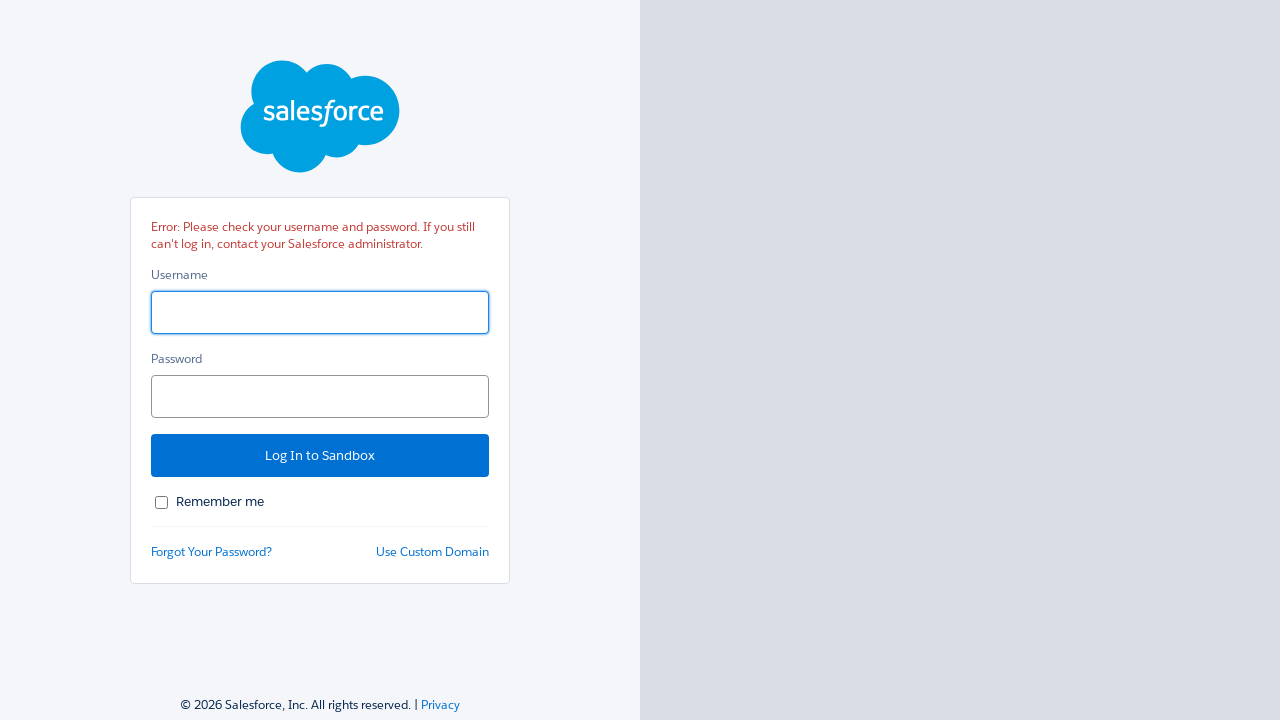

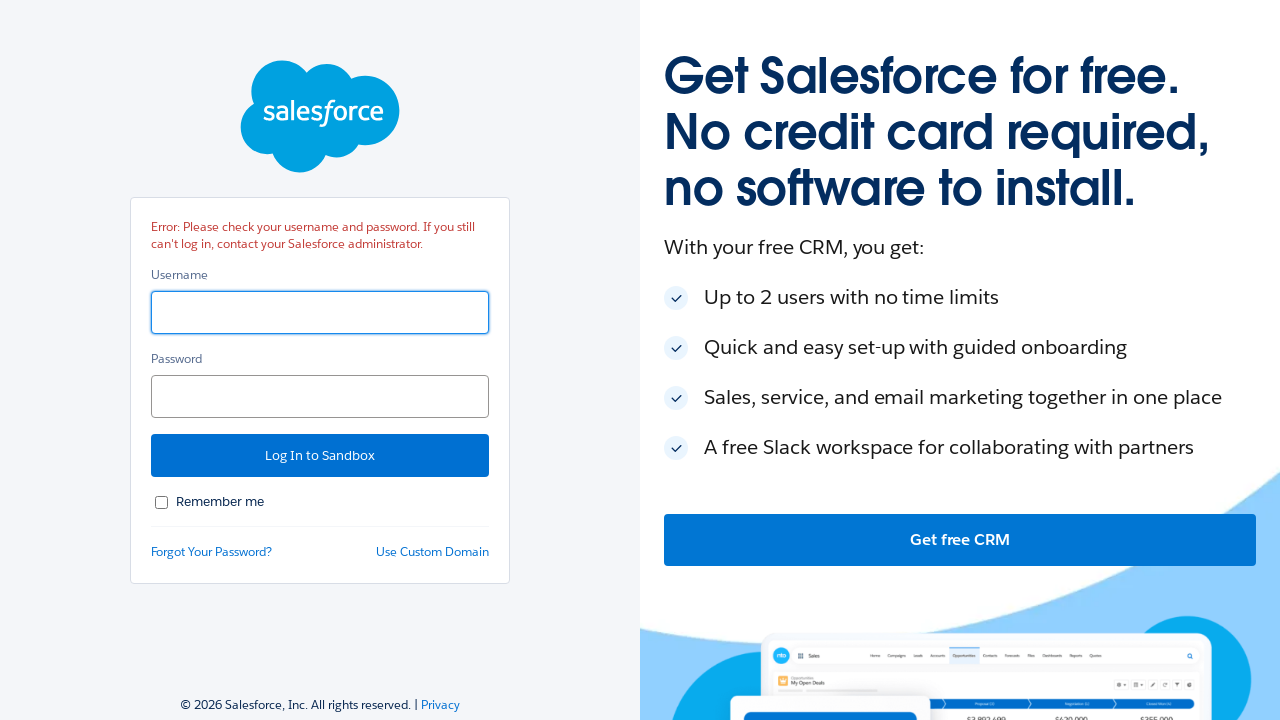